Navigates to Invent with Python website and clicks on the 'Read Online for Free' link

Starting URL: https://inventwithpython.com

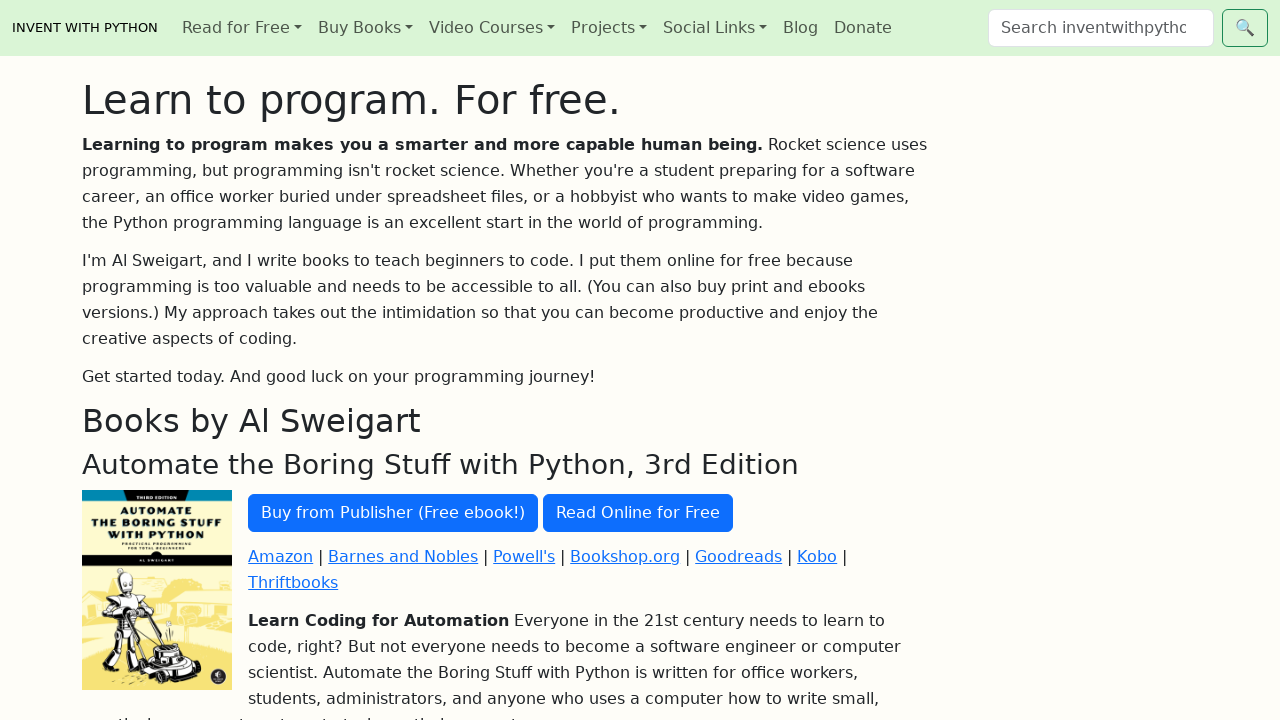

Navigated to Invent with Python website
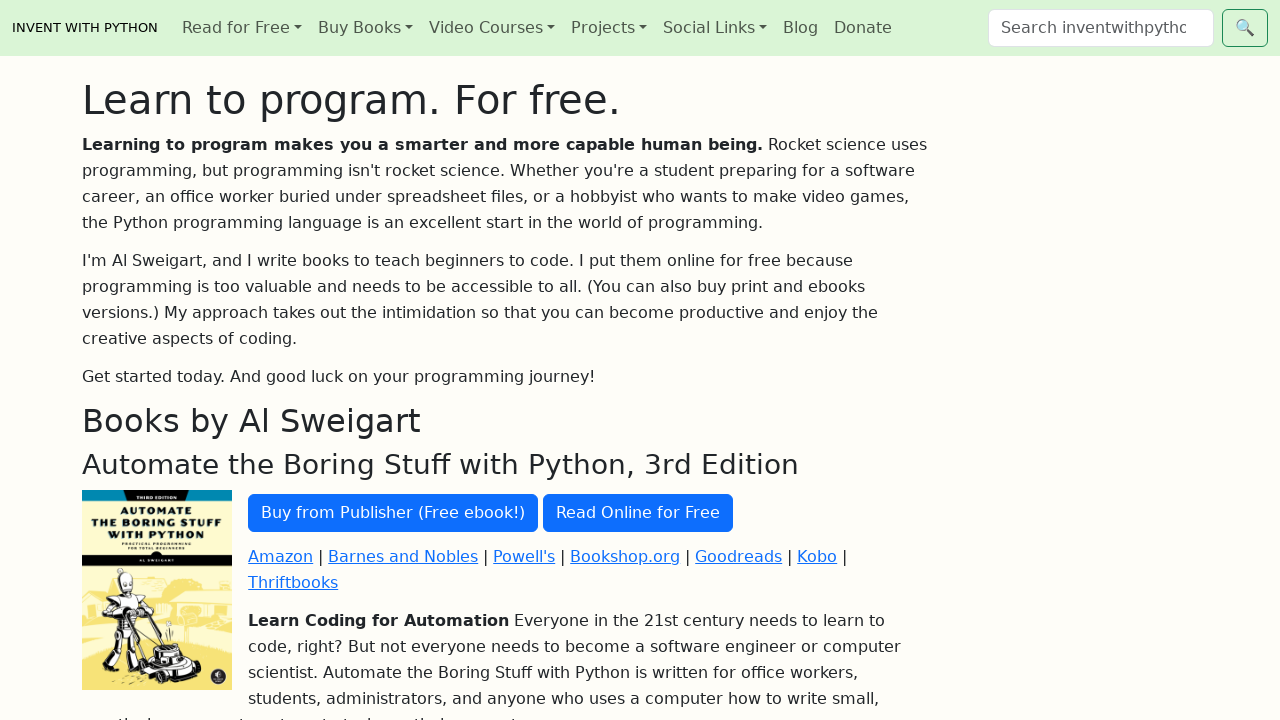

Clicked on the 'Read Online for Free' link at (638, 513) on text=Read Online for Free
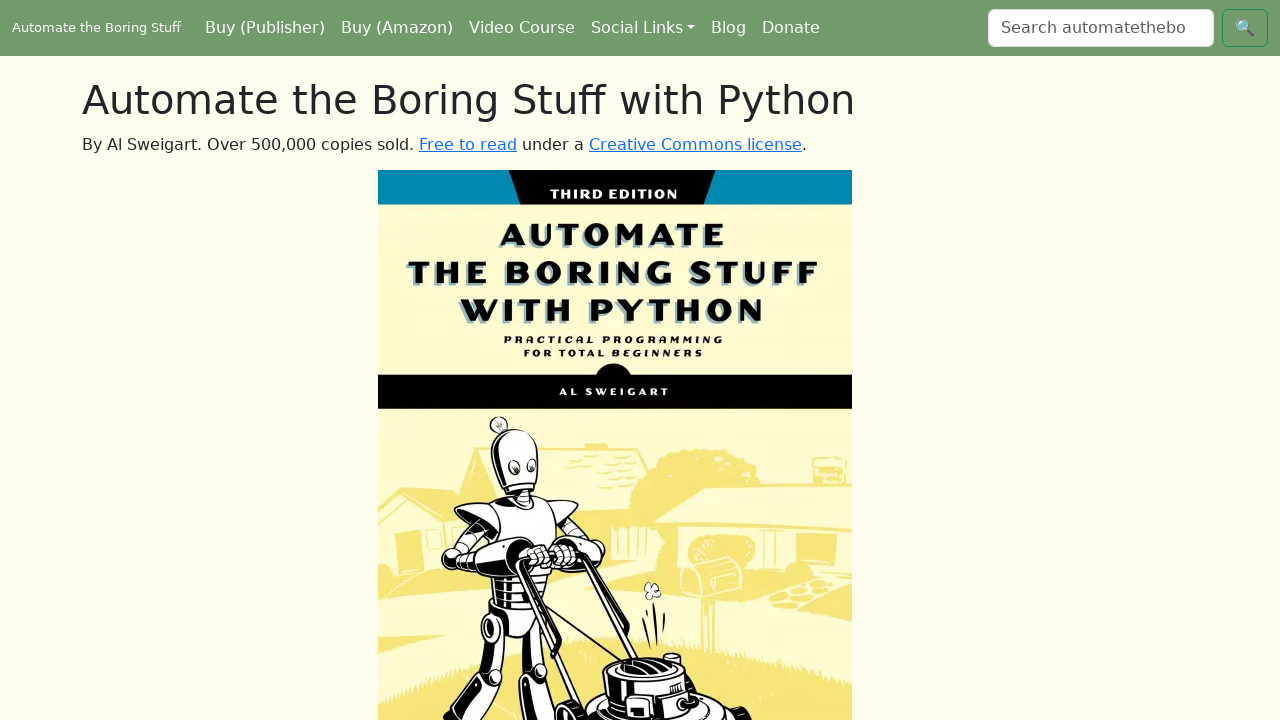

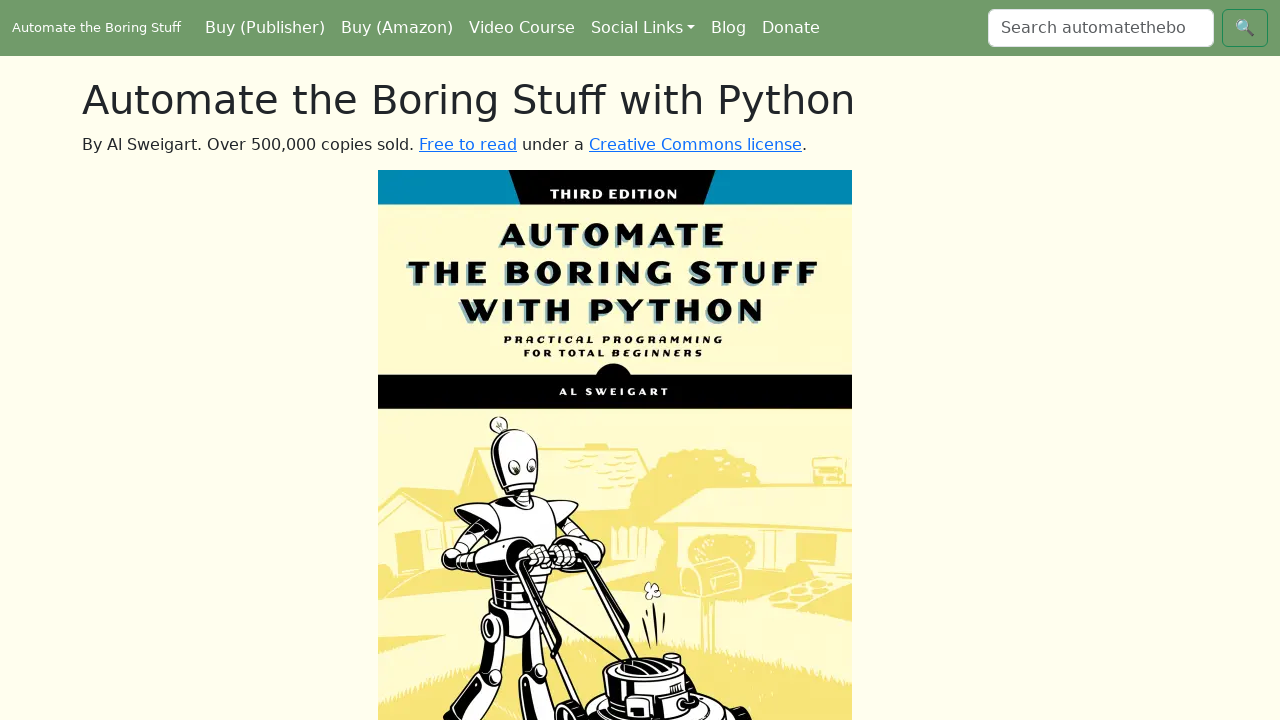